Tests YopMail temporary email service by creating a mailbox, composing and sending an email to itself, and verifying the email was received in the inbox

Starting URL: https://yopmail.com/es/

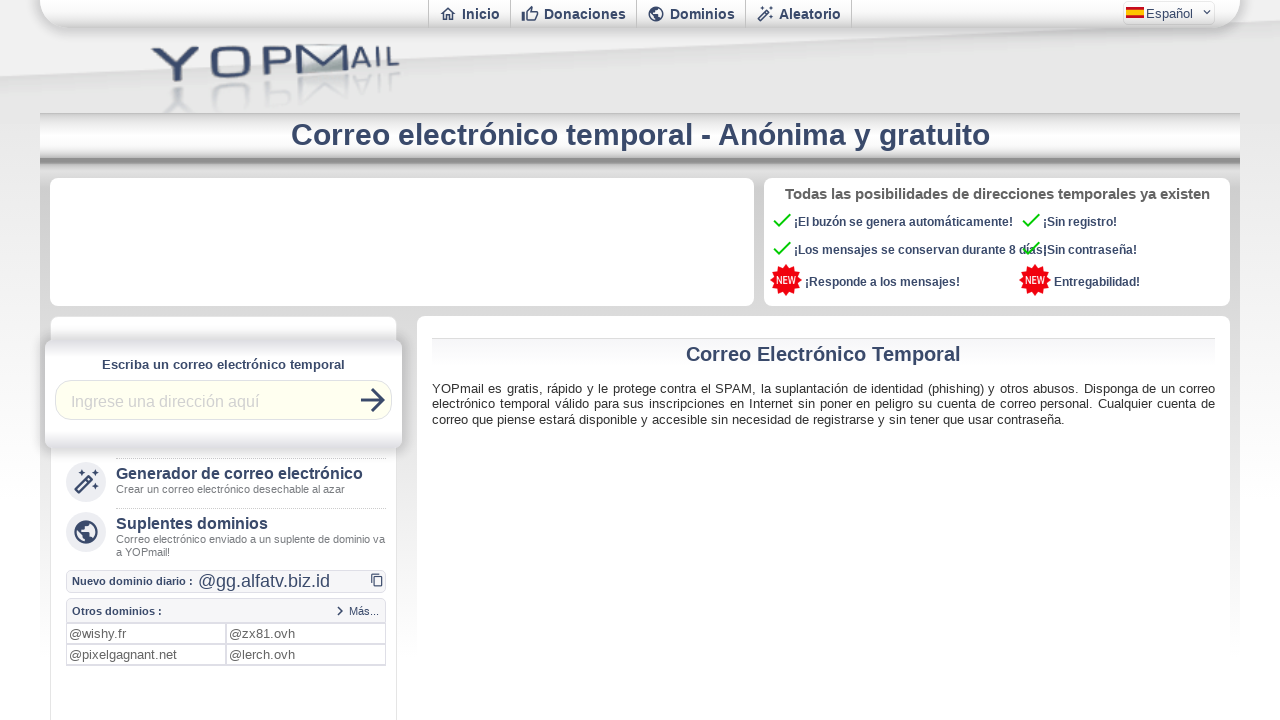

Filled login field with temporary mailbox name 'testuser7482' on #login
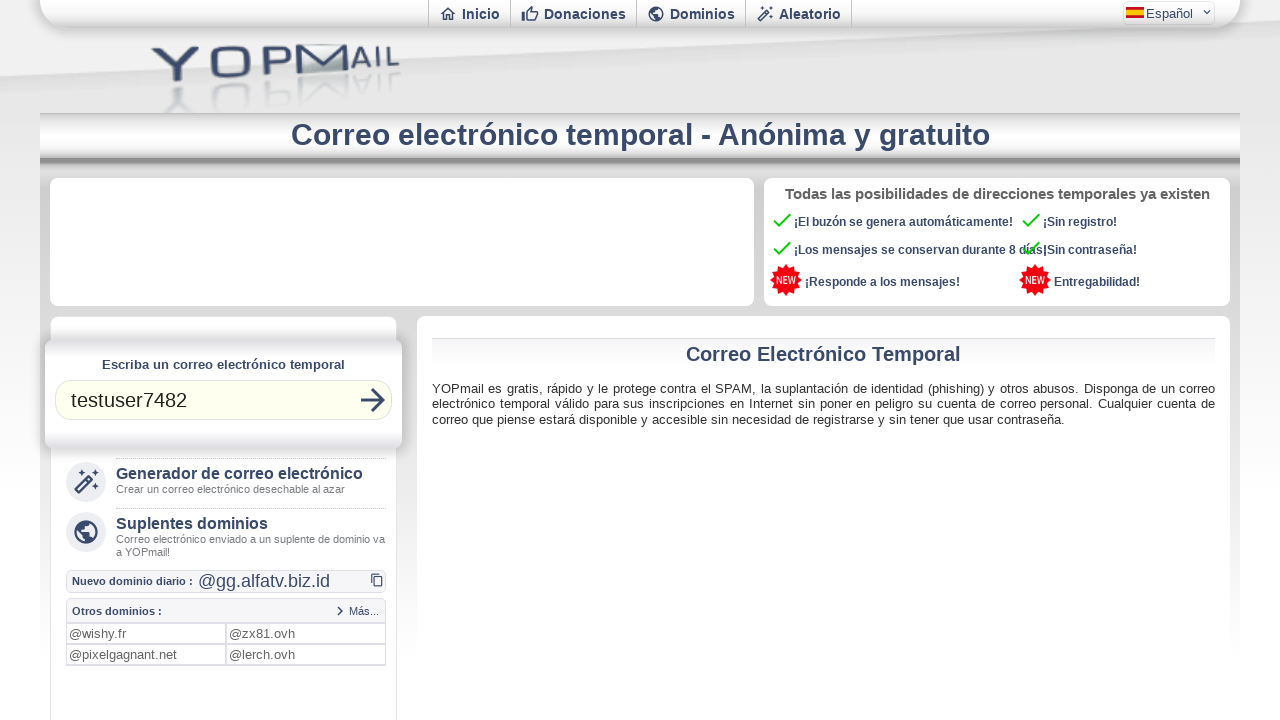

Clicked button to access the mailbox at (373, 400) on #refreshbut
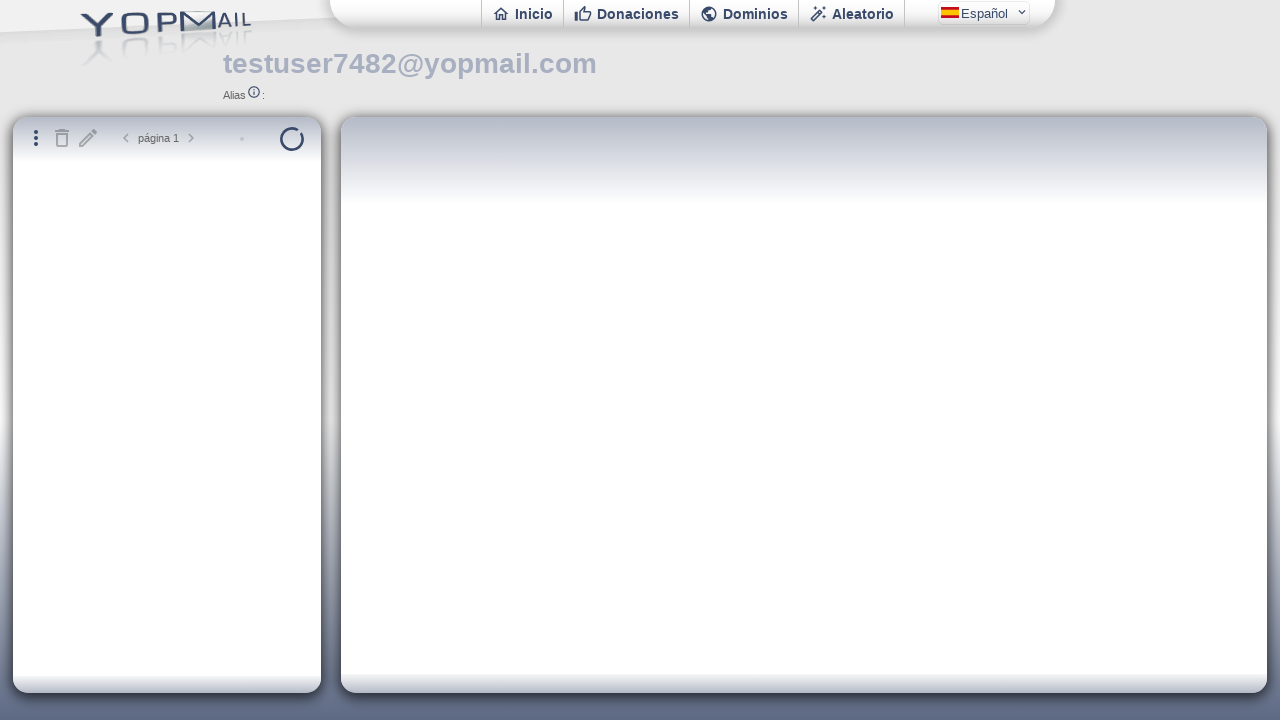

Verified mailbox is accessible - logo element loaded
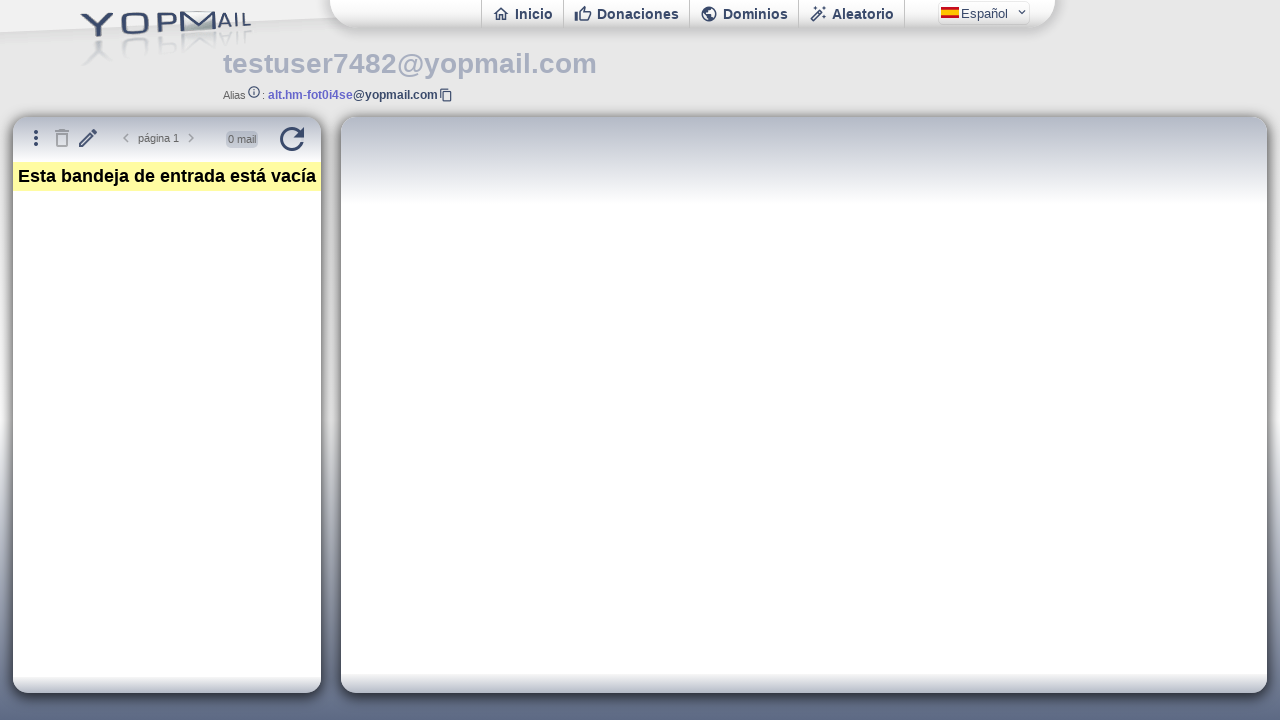

Clicked button to compose a new email at (88, 138) on #newmail
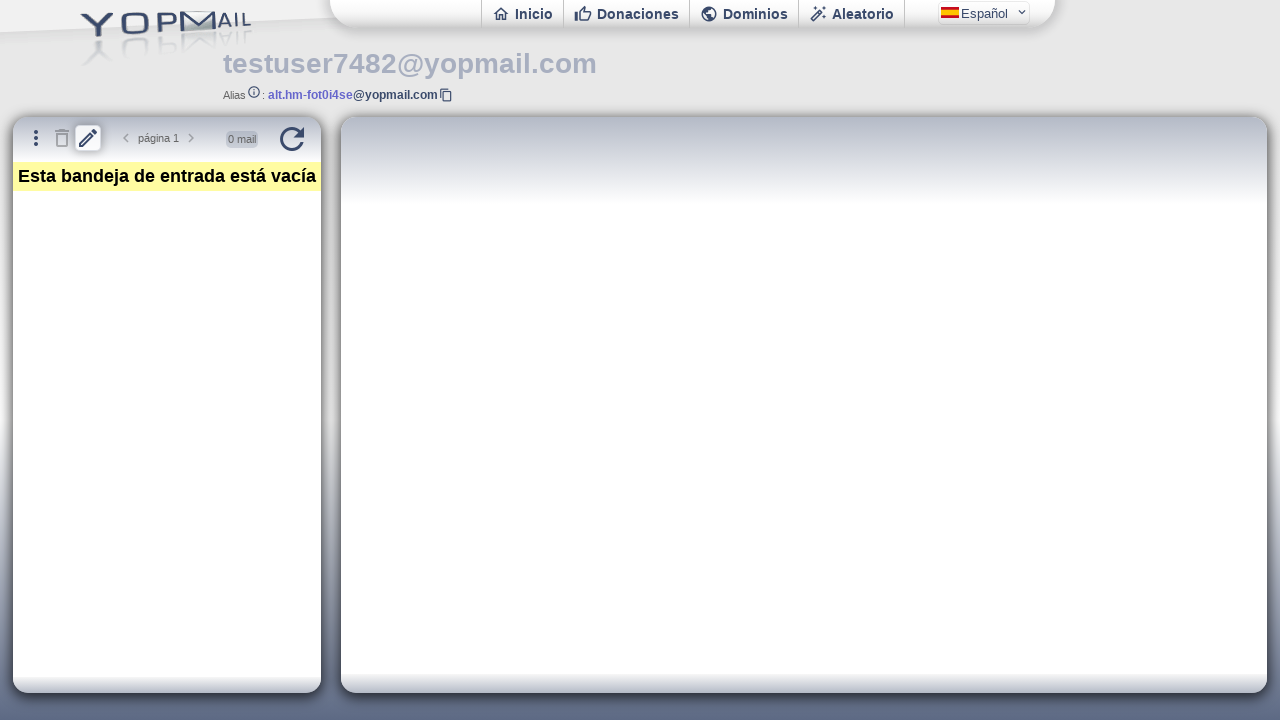

Waited for mail compose iframe to load
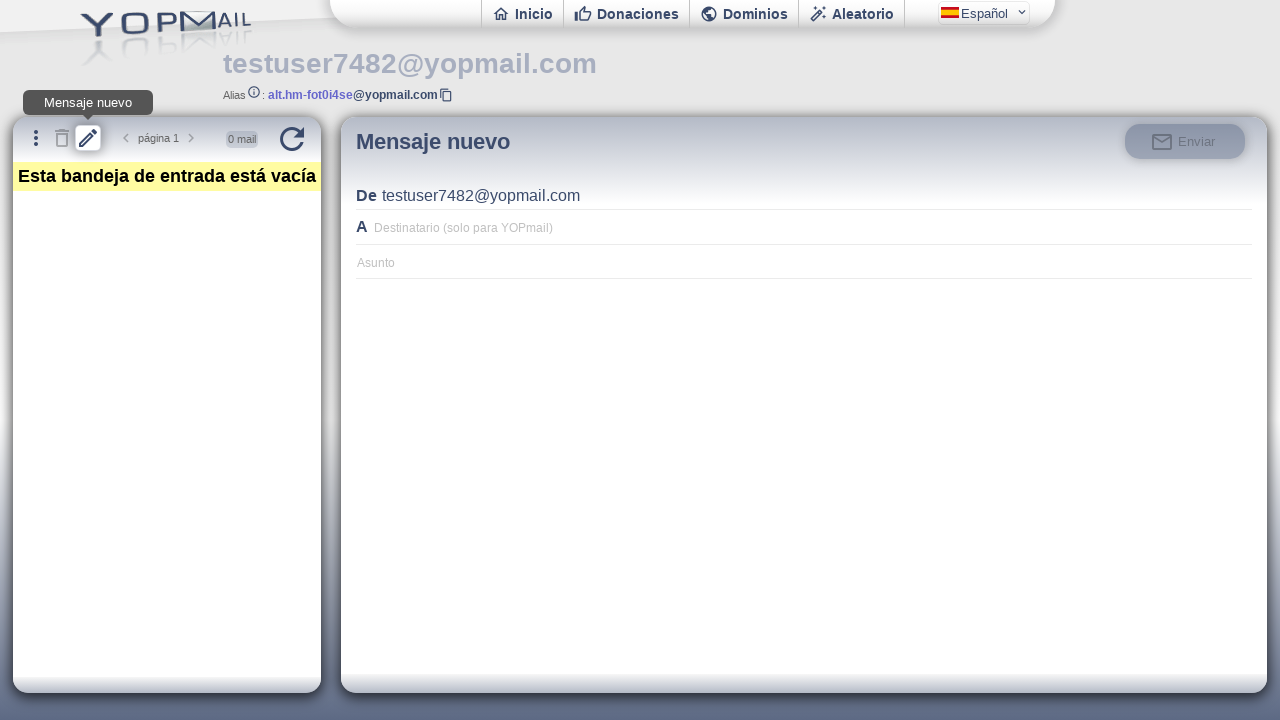

Switched to the mail compose iframe
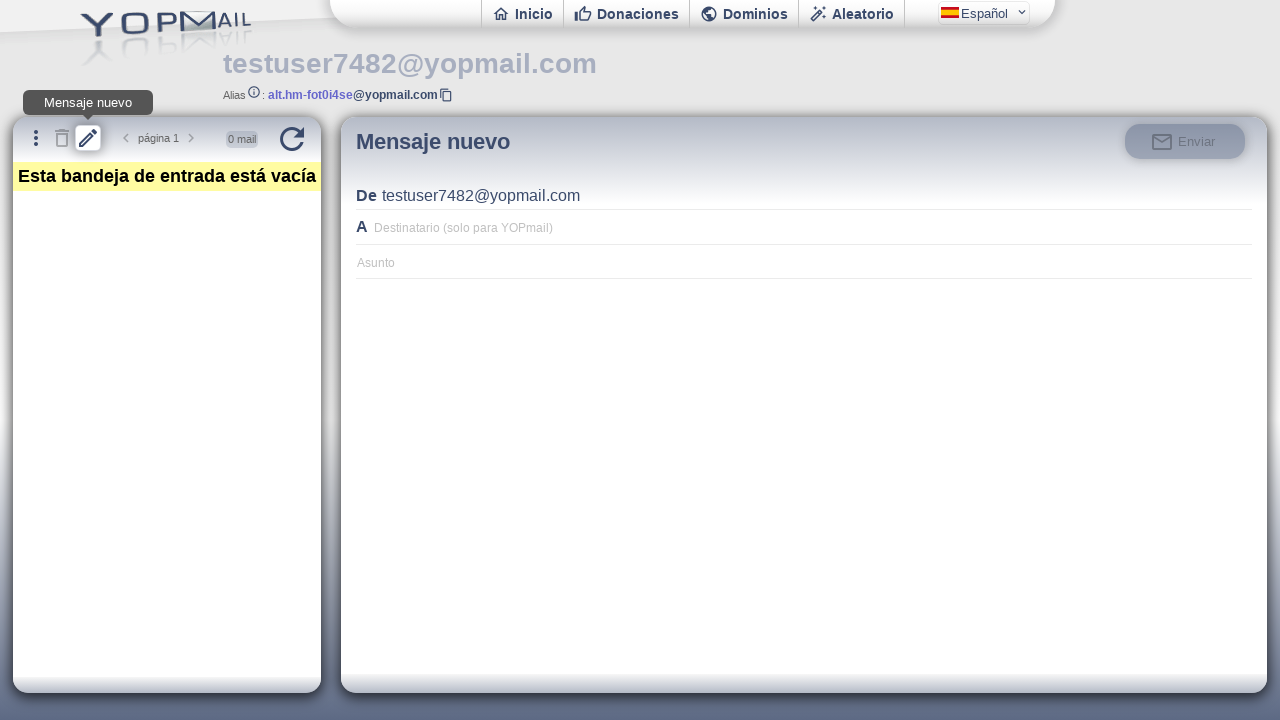

Filled in recipient email address 'testuser7482@yopmail.com' on #ifmail >> internal:control=enter-frame >> #msgto
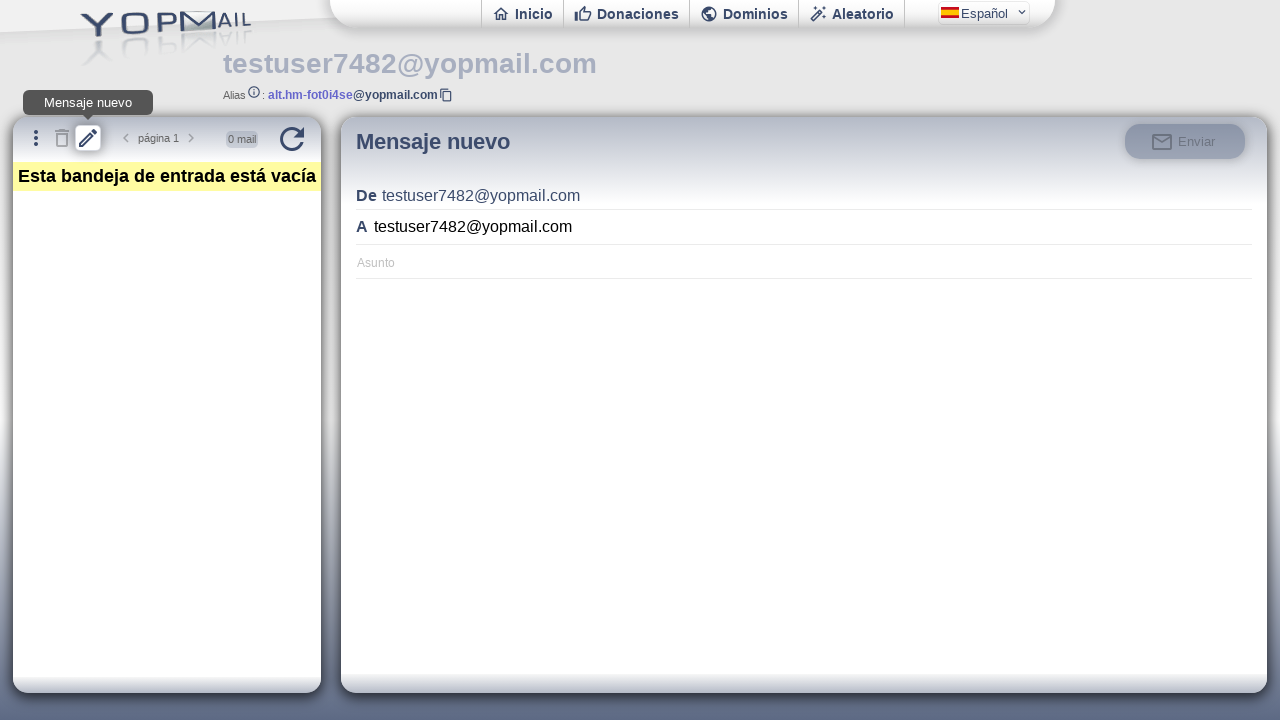

Filled in email subject 'Test Email Subject' on #ifmail >> internal:control=enter-frame >> #msgsubject
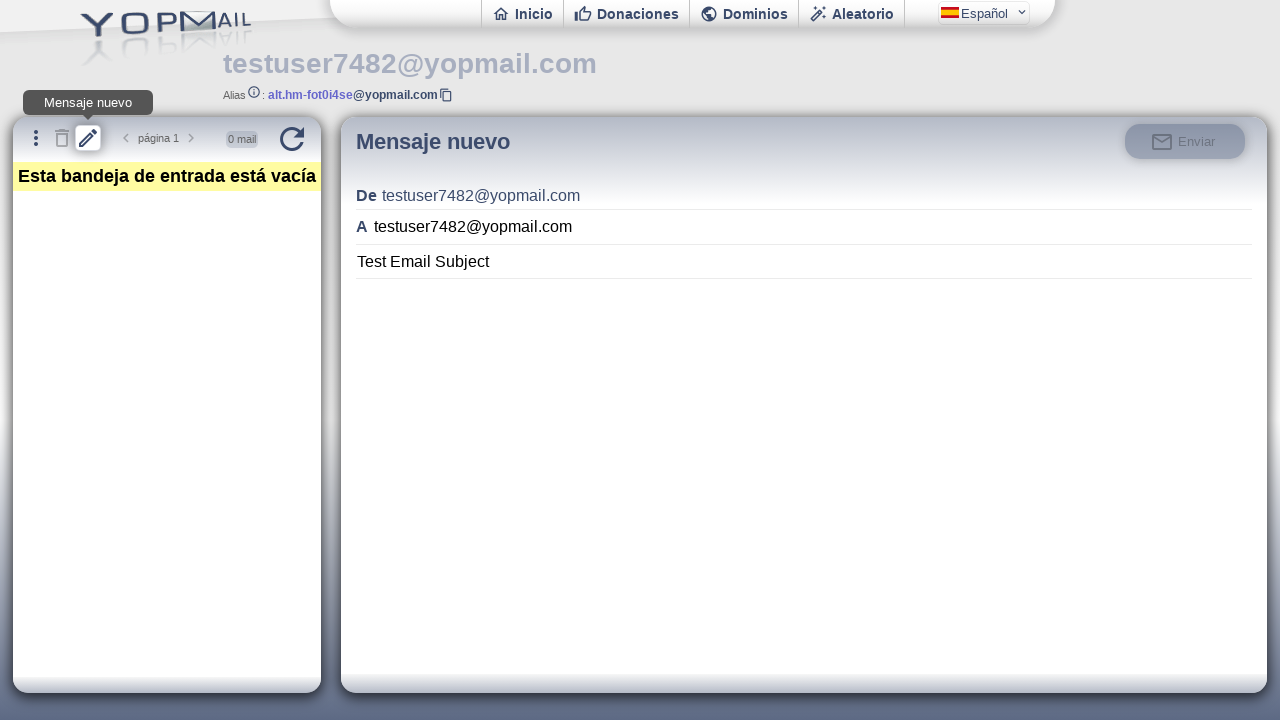

Filled in email body with test message on #ifmail >> internal:control=enter-frame >> #msgbody
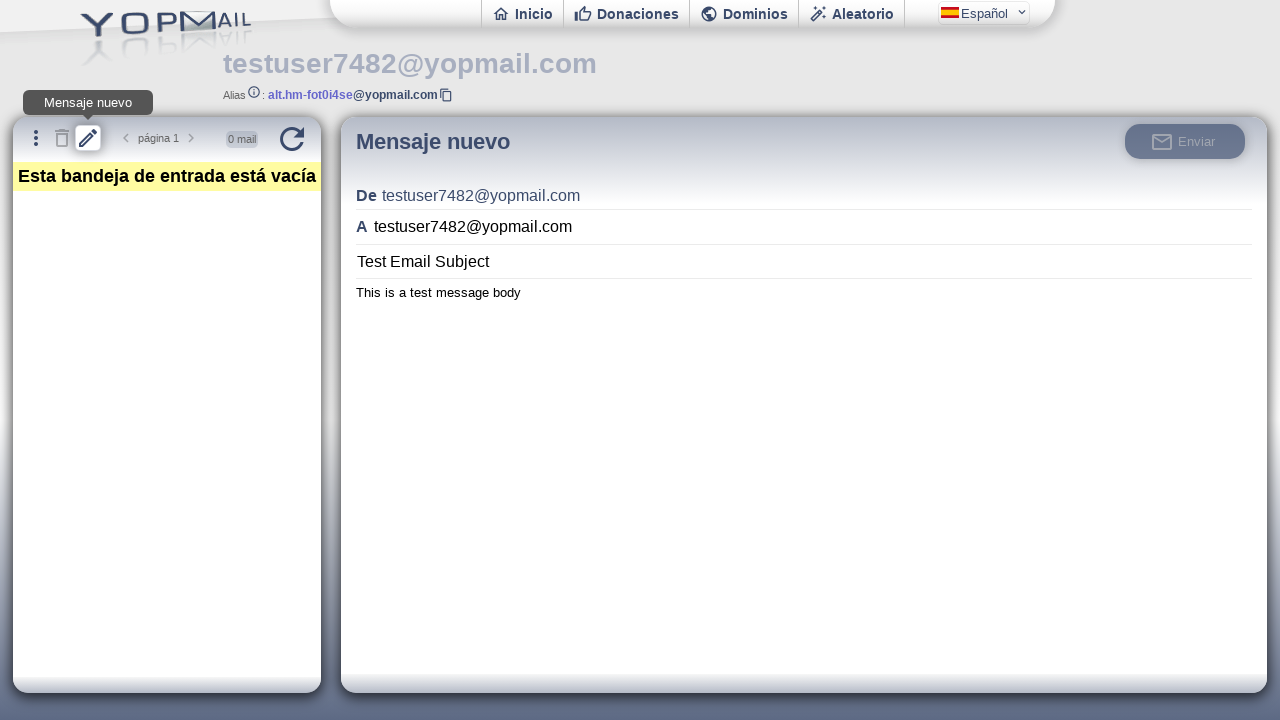

Clicked send button to send the email at (1185, 141) on #ifmail >> internal:control=enter-frame >> #msgsend
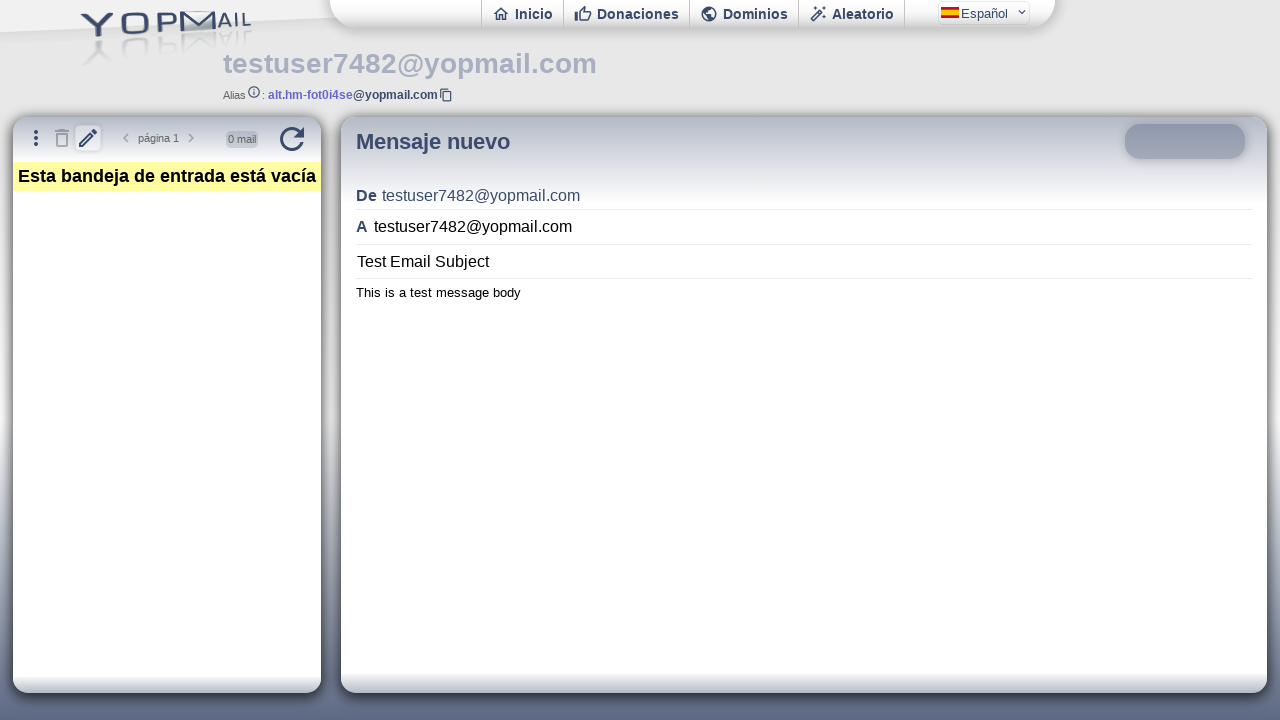

Waited for email to be sent
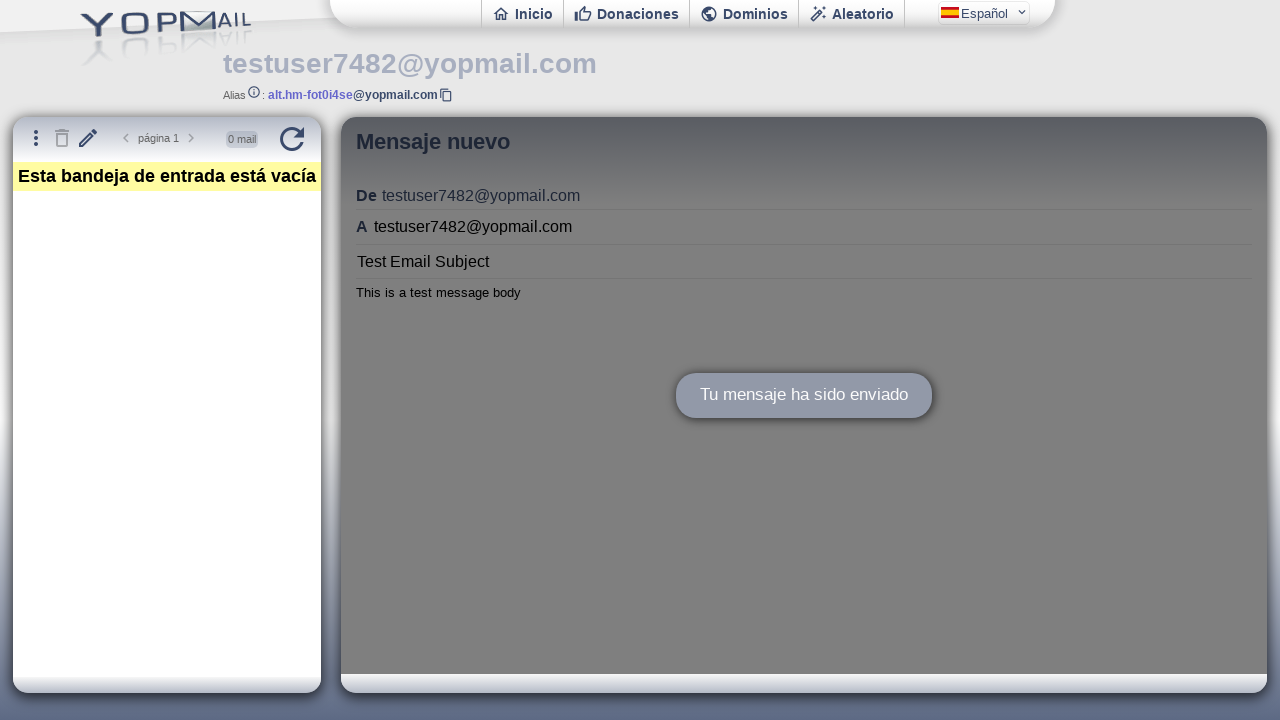

Verified send confirmation message is displayed
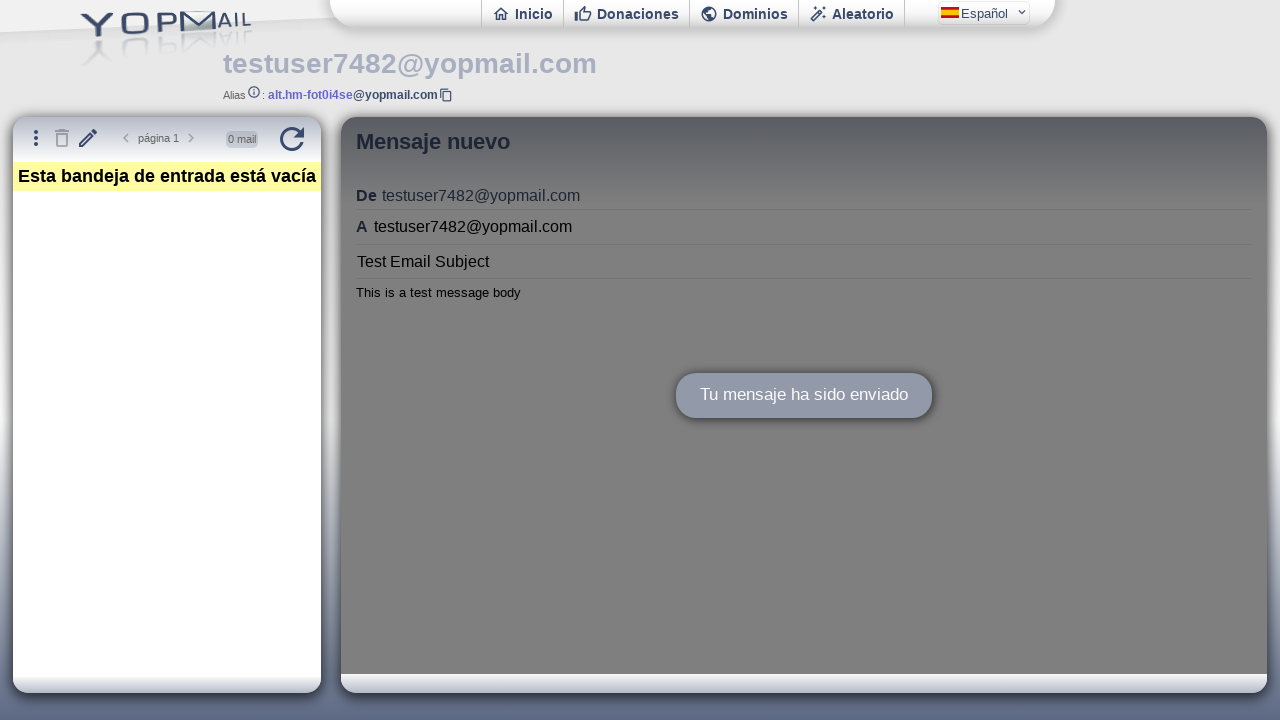

Clicked refresh button to check inbox at (292, 139) on #refresh
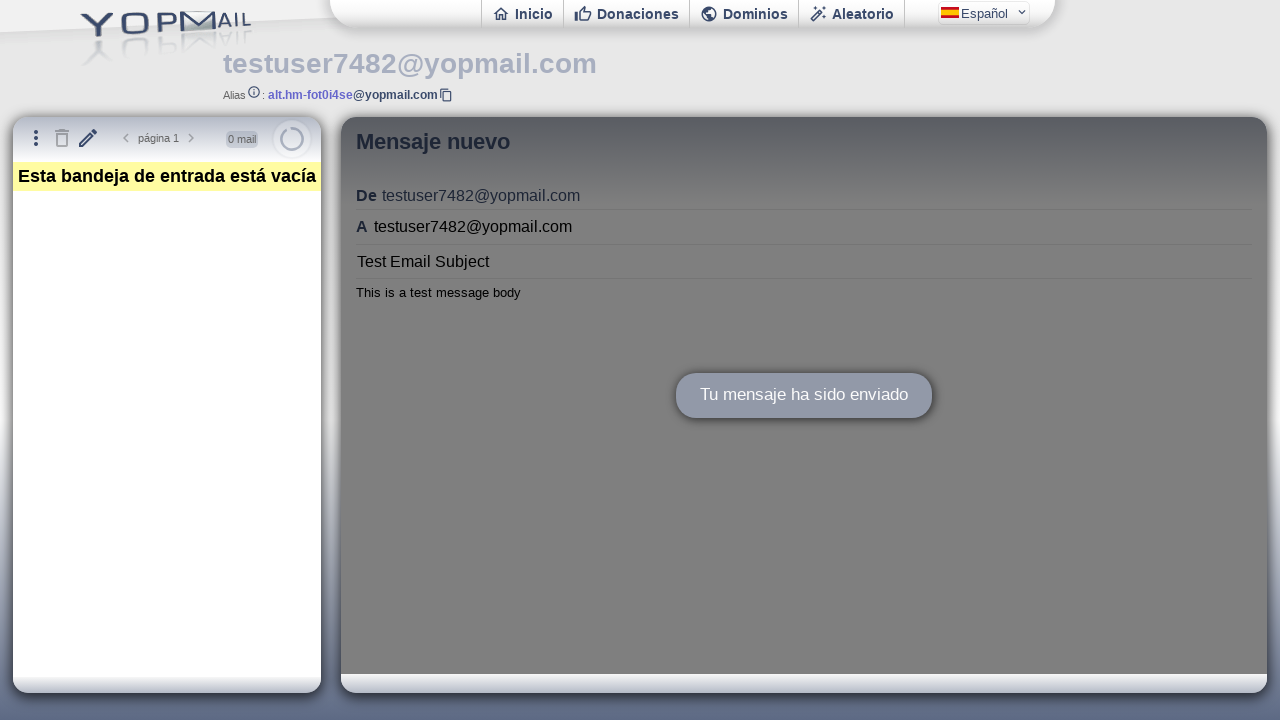

Waited for inbox to refresh
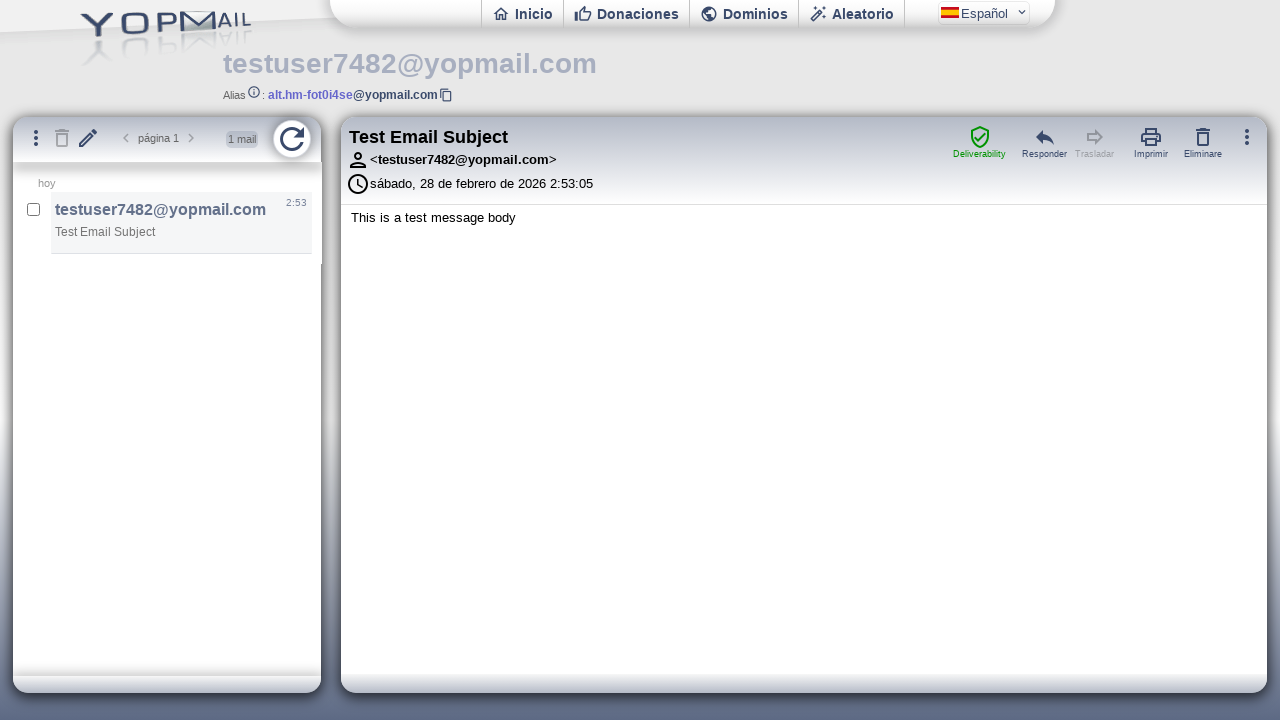

Verified email was received in inbox - email with subject 'Test Email Subject' is visible
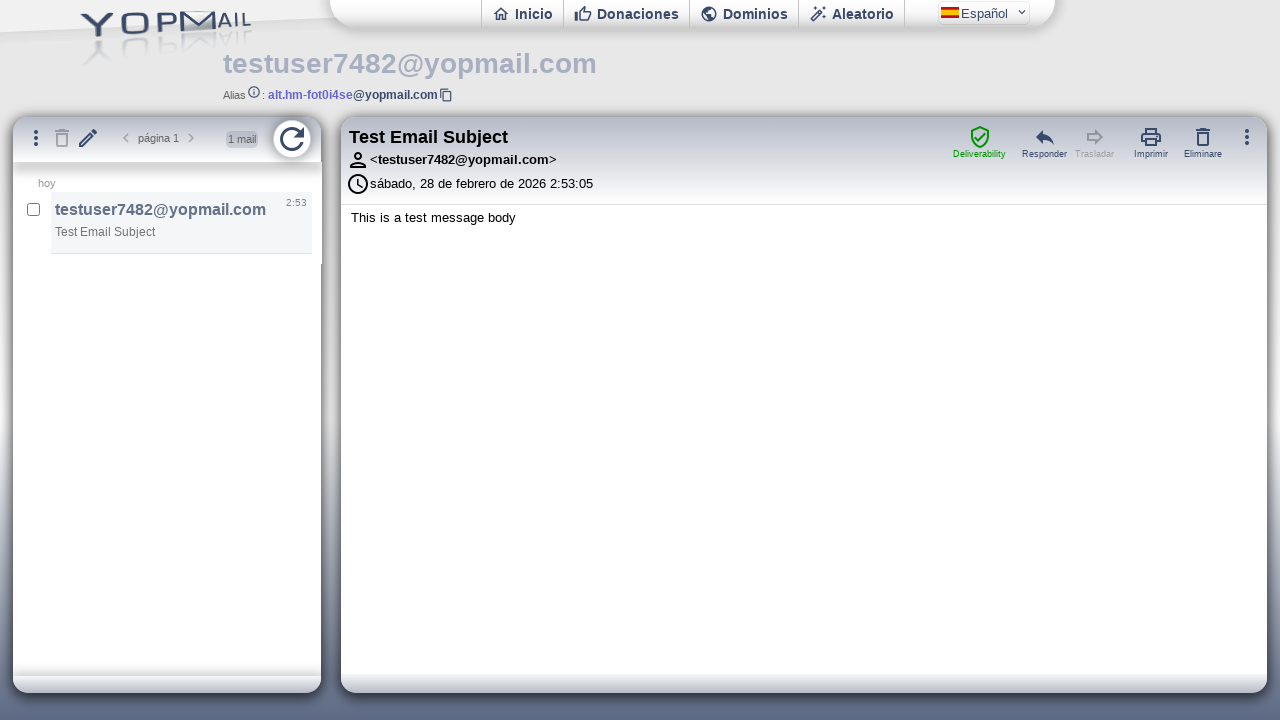

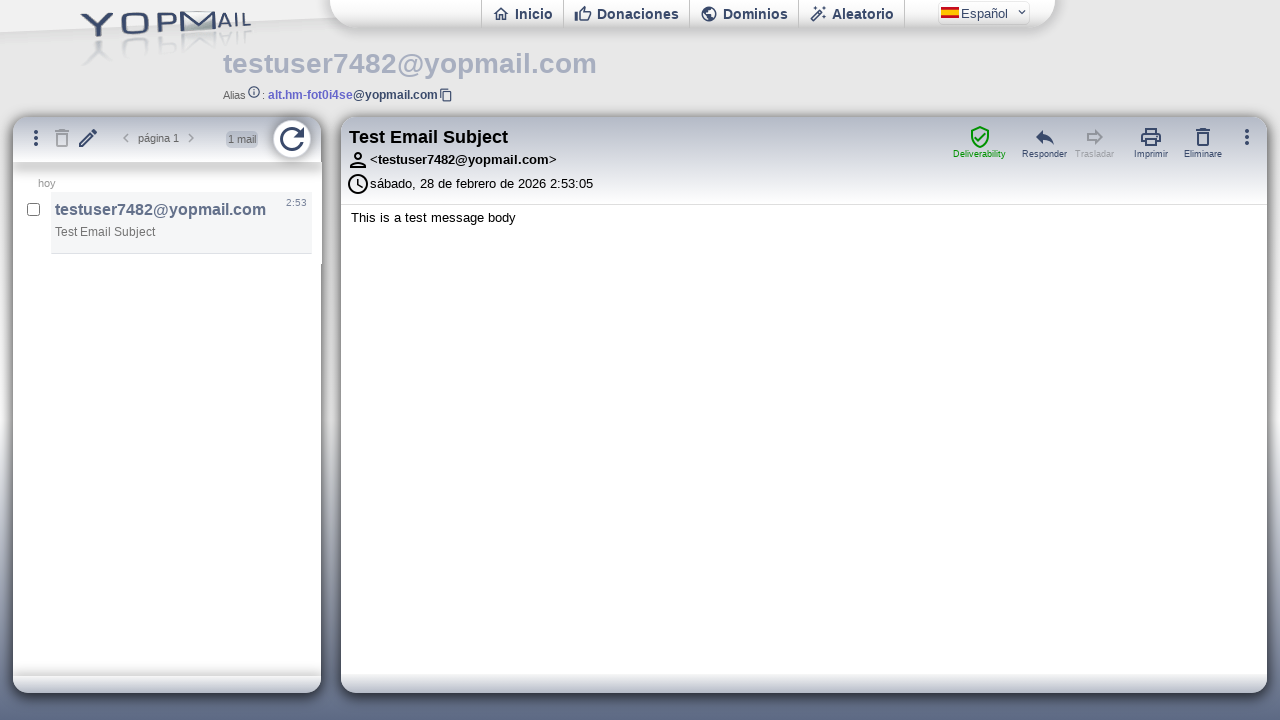